Tests dropdown selection functionality on the Selenium web form demo page by selecting an option by value from a dropdown element.

Starting URL: https://www.selenium.dev/selenium/web/web-form.html

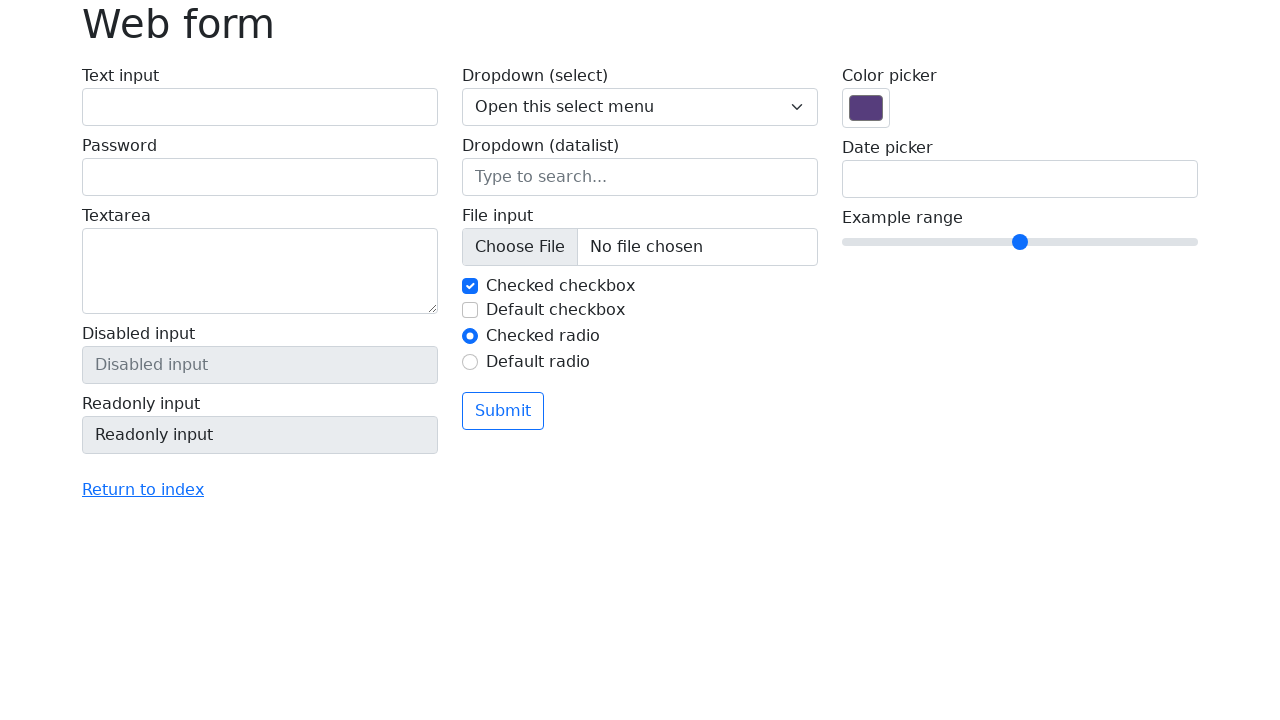

Navigated to Selenium web form demo page
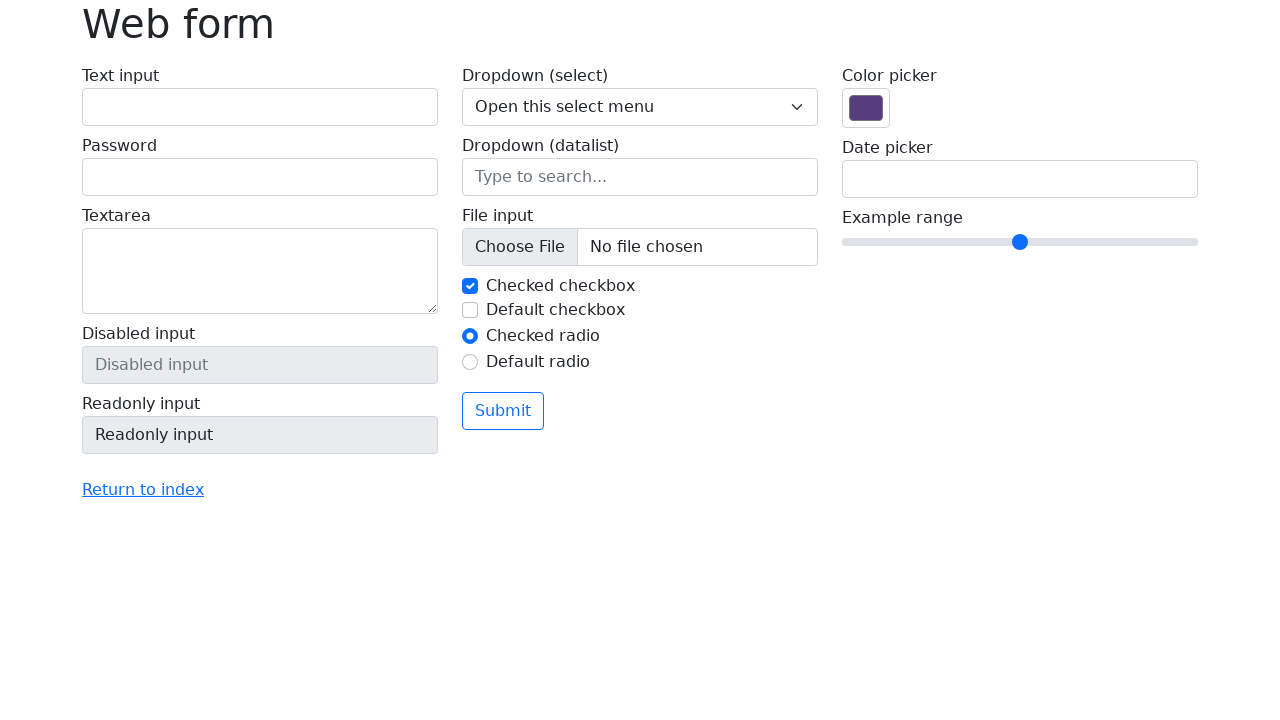

Selected 'Two' option from dropdown by value on select[name='my-select']
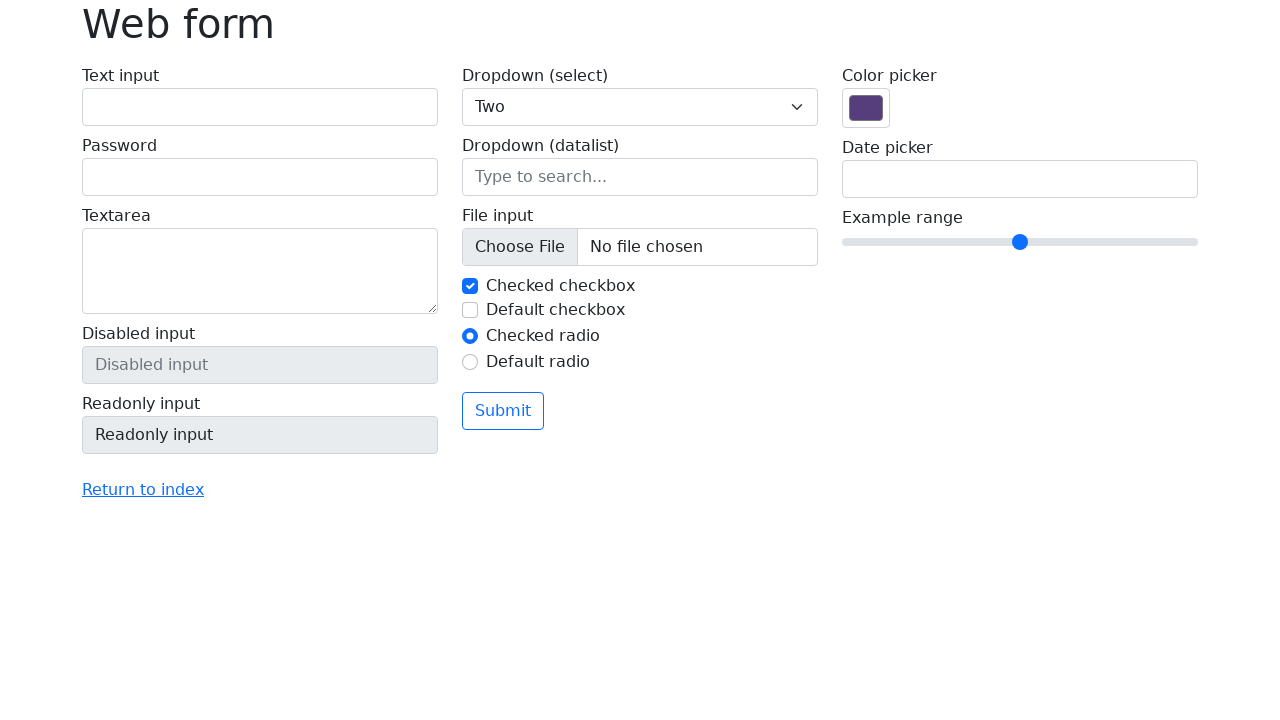

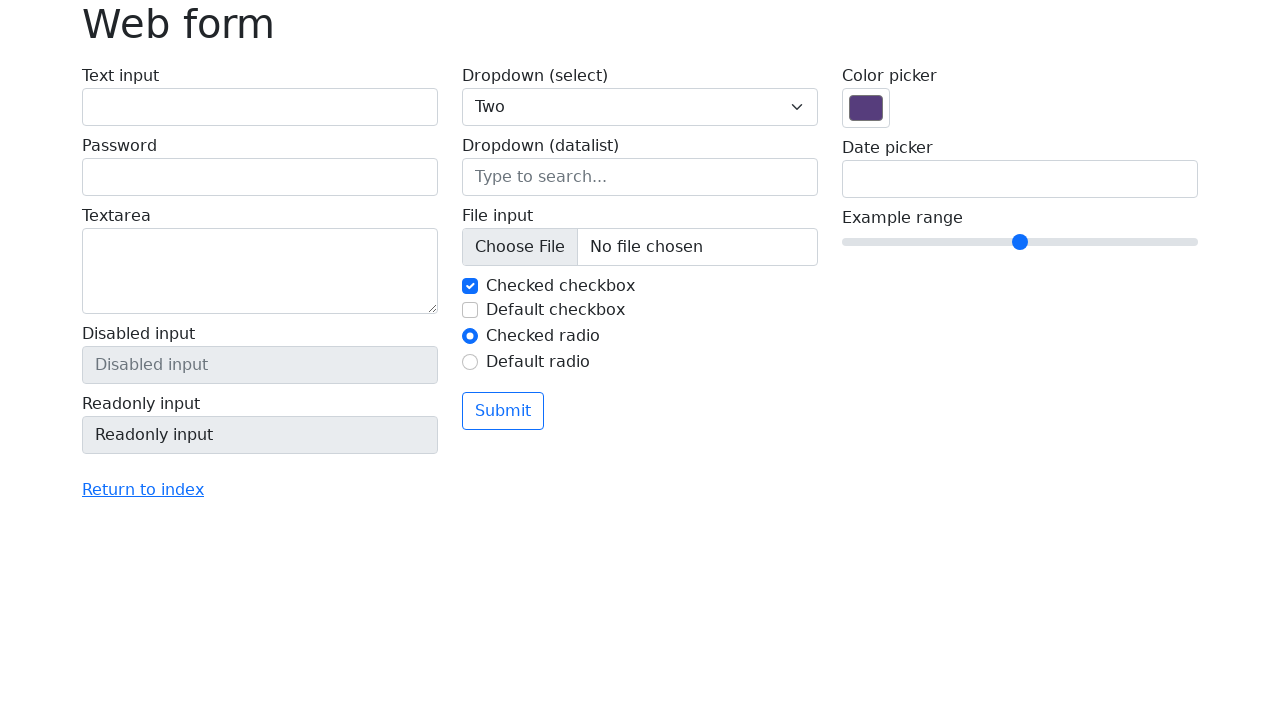